Tests dropdown selection functionality by selecting an option from a dropdown menu using its index

Starting URL: https://the-internet.herokuapp.com/dropdown

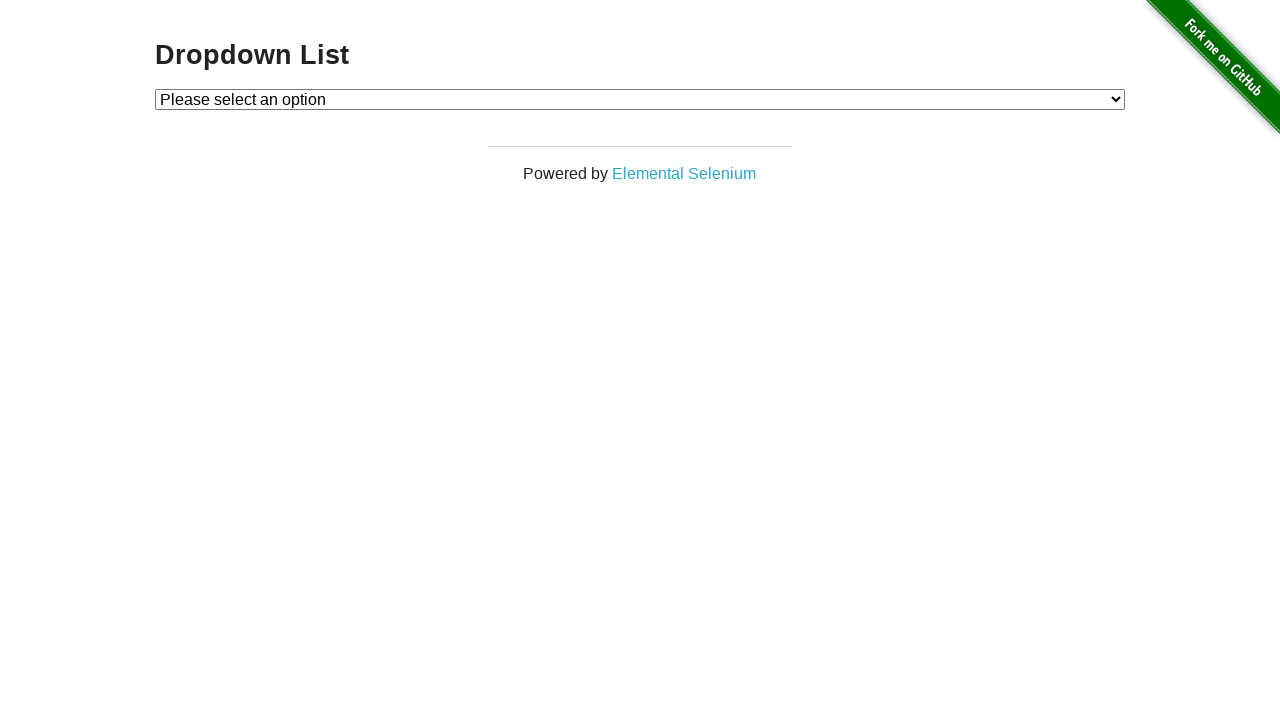

Navigated to dropdown test page
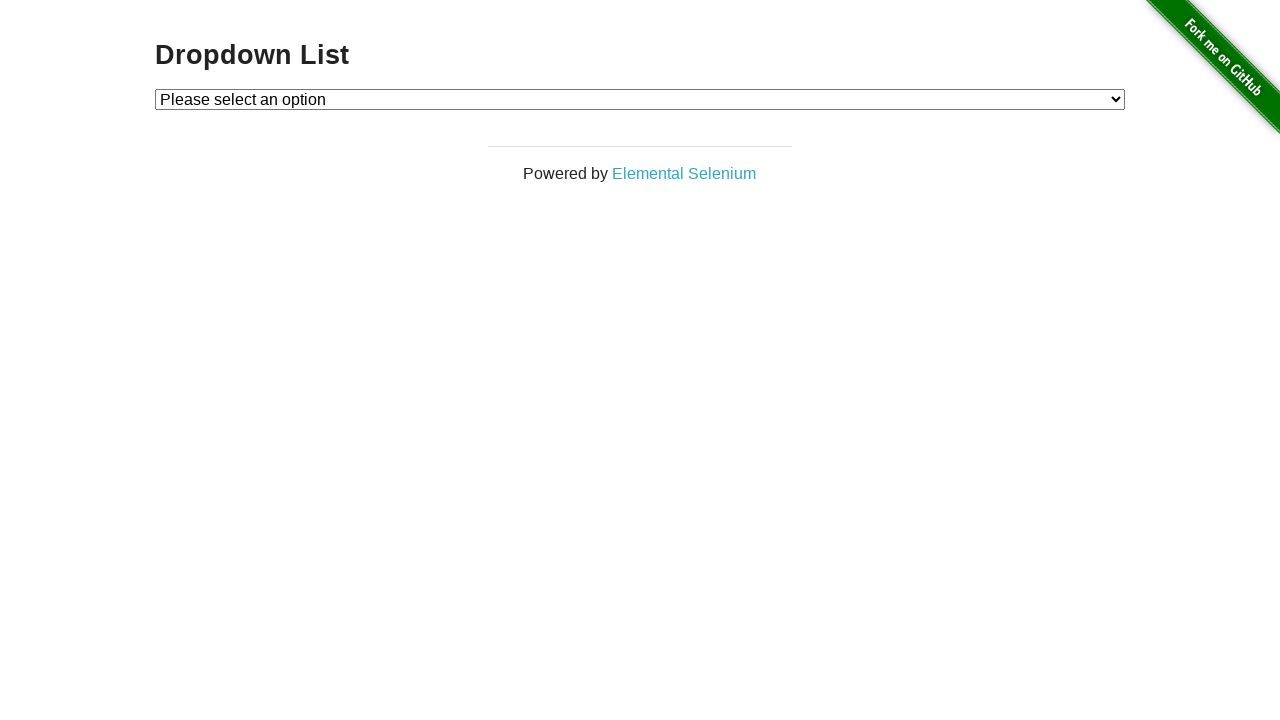

Selected option at index 1 from dropdown menu on #dropdown
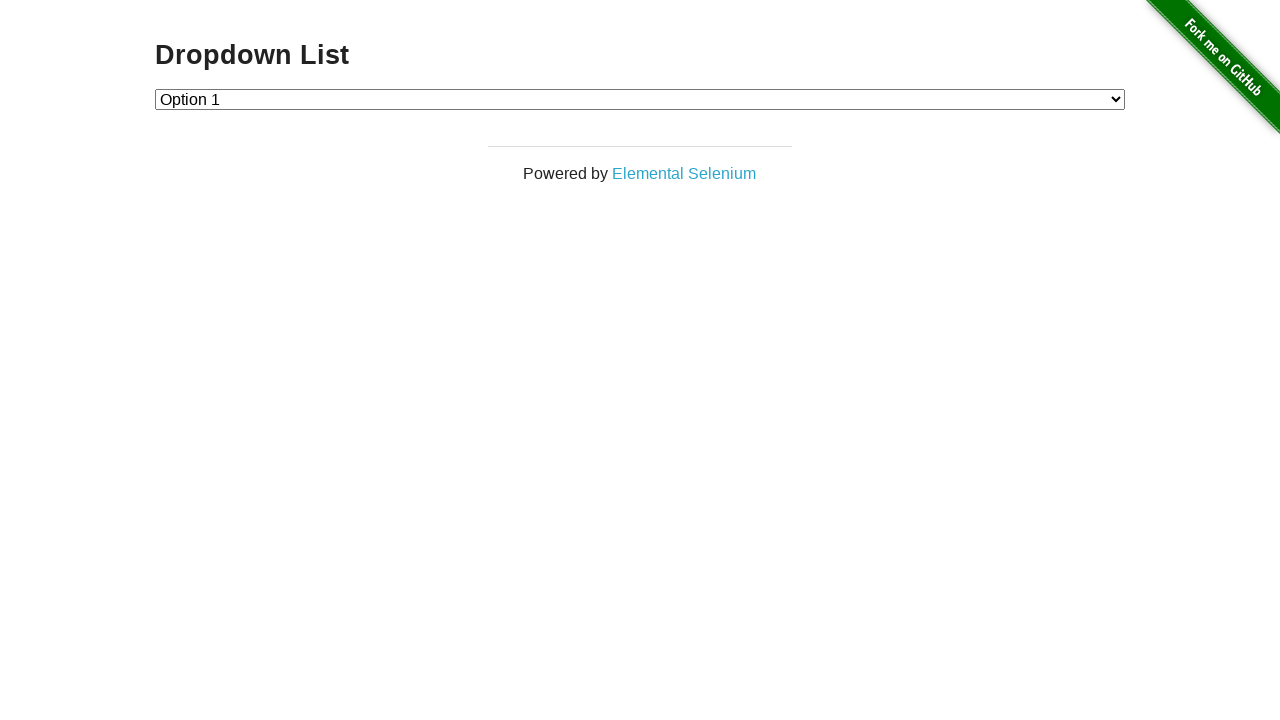

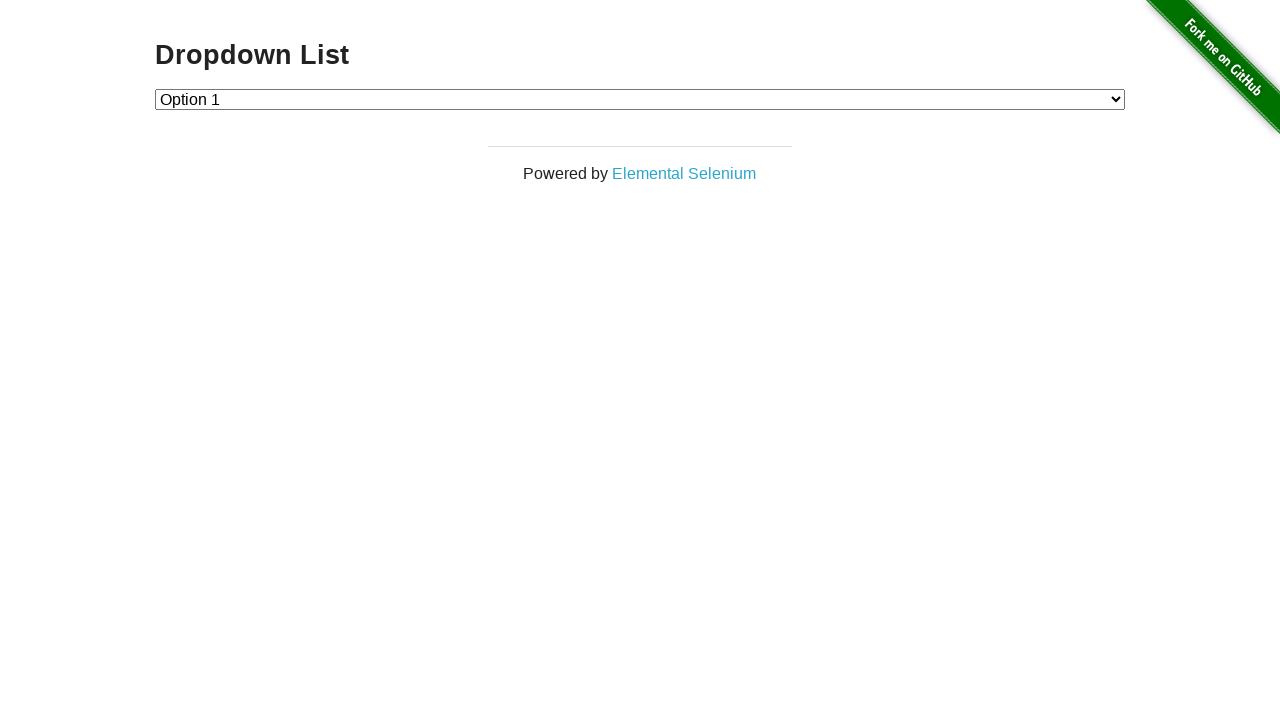